Tests React Semantic UI dropdown component by selecting a person's name from the dropdown list

Starting URL: https://react.semantic-ui.com/maximize/dropdown-example-selection/

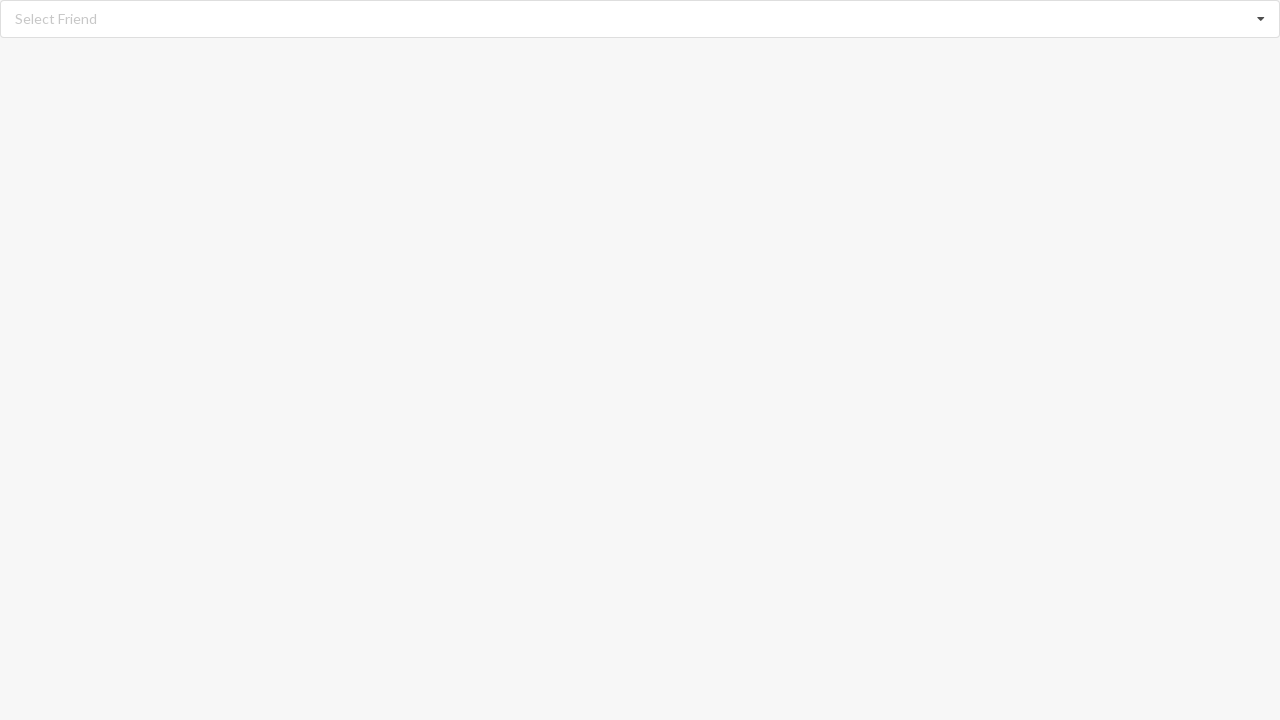

Clicked dropdown listbox to open dropdown menu at (640, 19) on xpath=//div[@role='listbox']
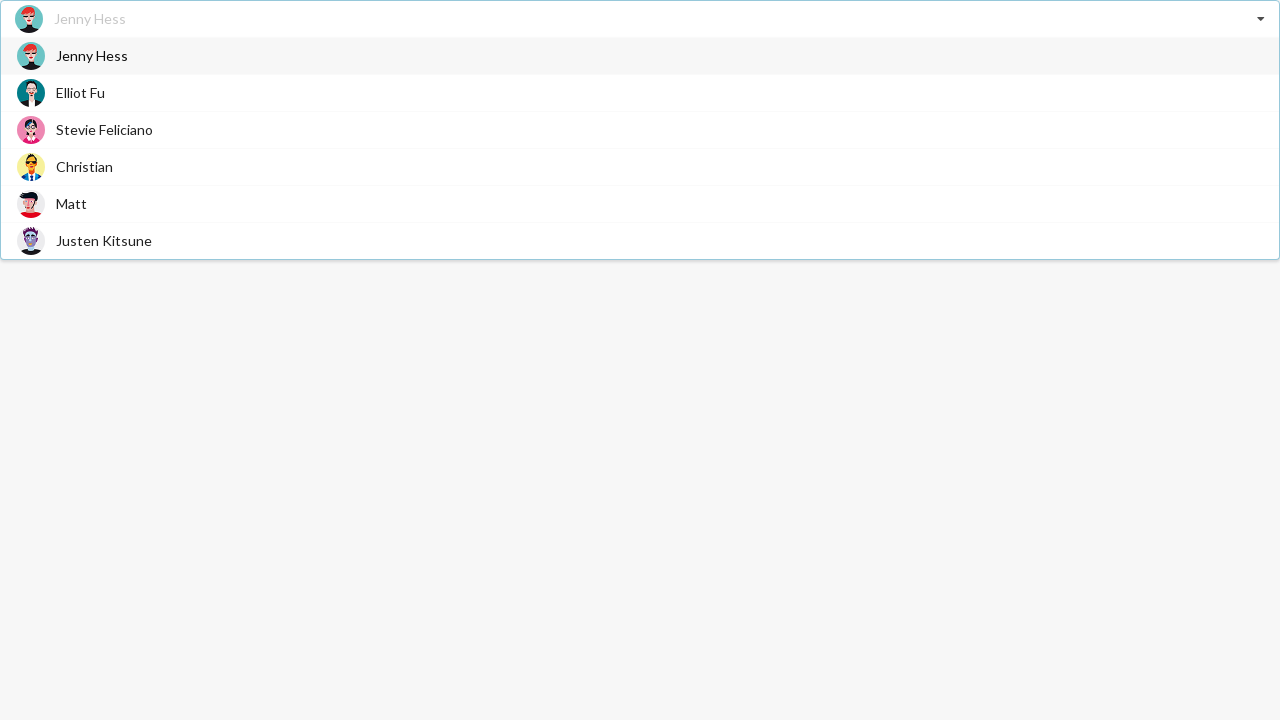

Waited for dropdown options to become visible
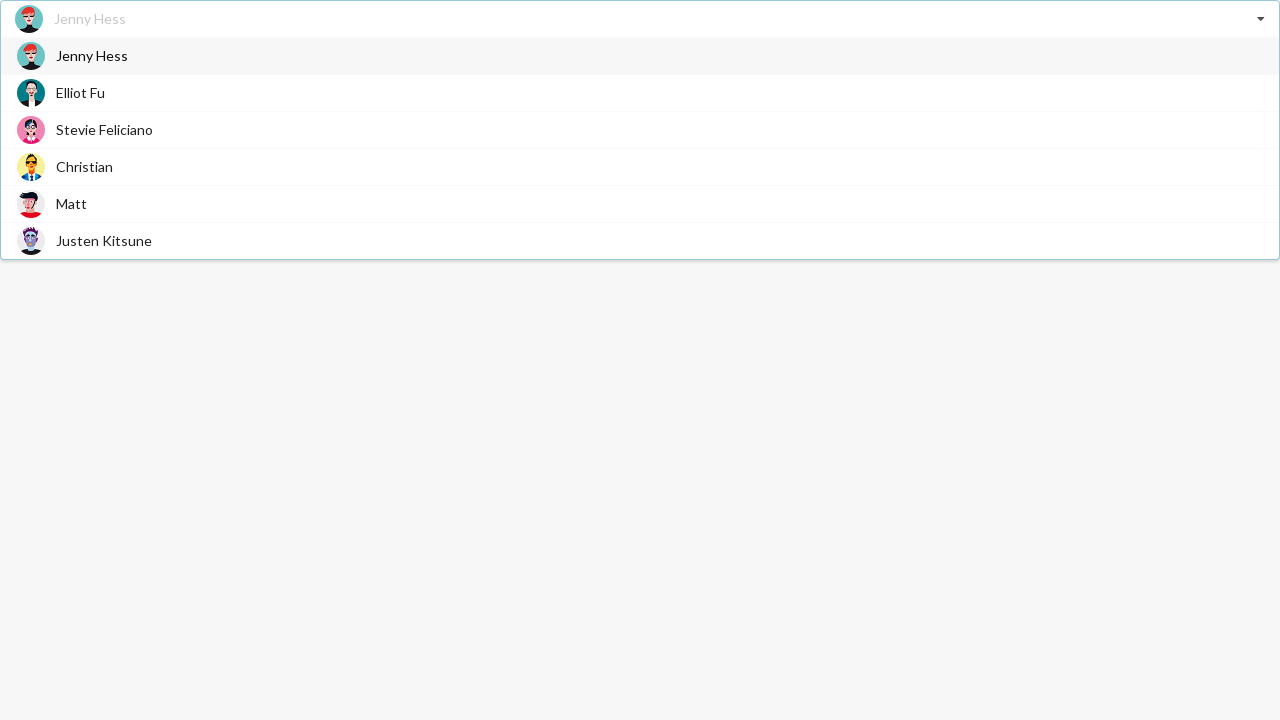

Selected 'Jenny Hess' from dropdown list at (640, 56) on .selected.item:has-text('Jenny Hess')
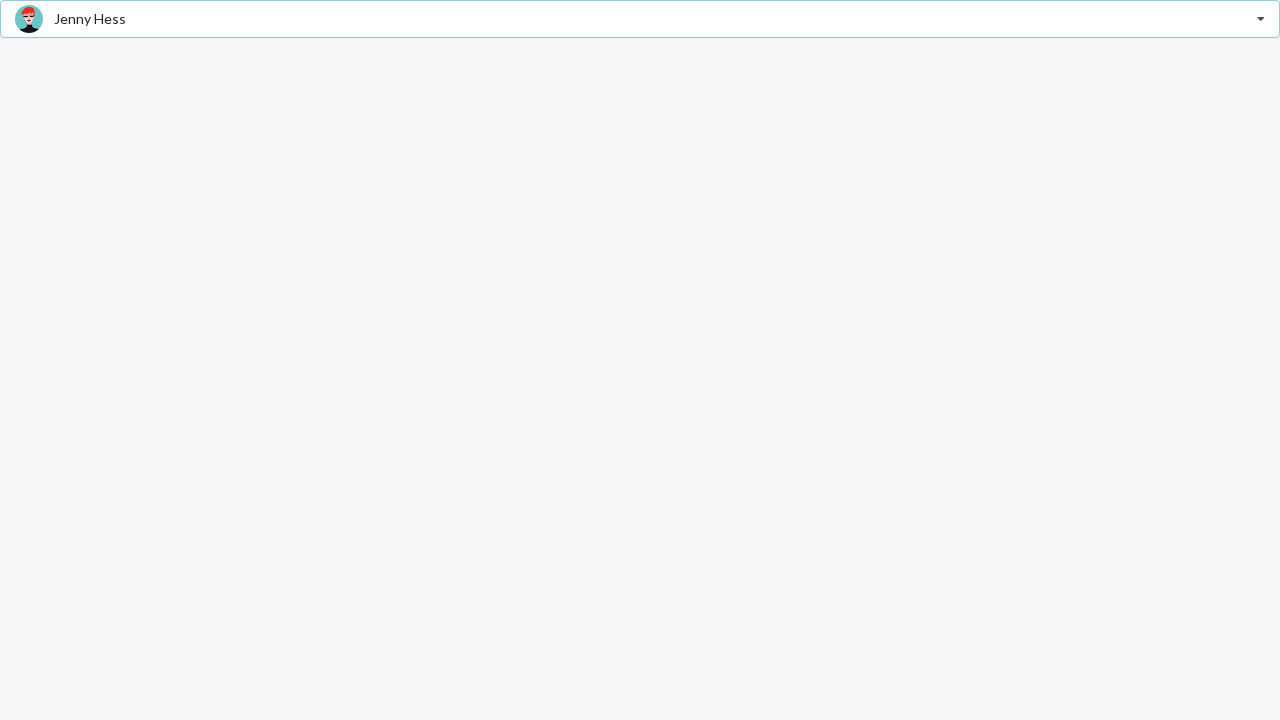

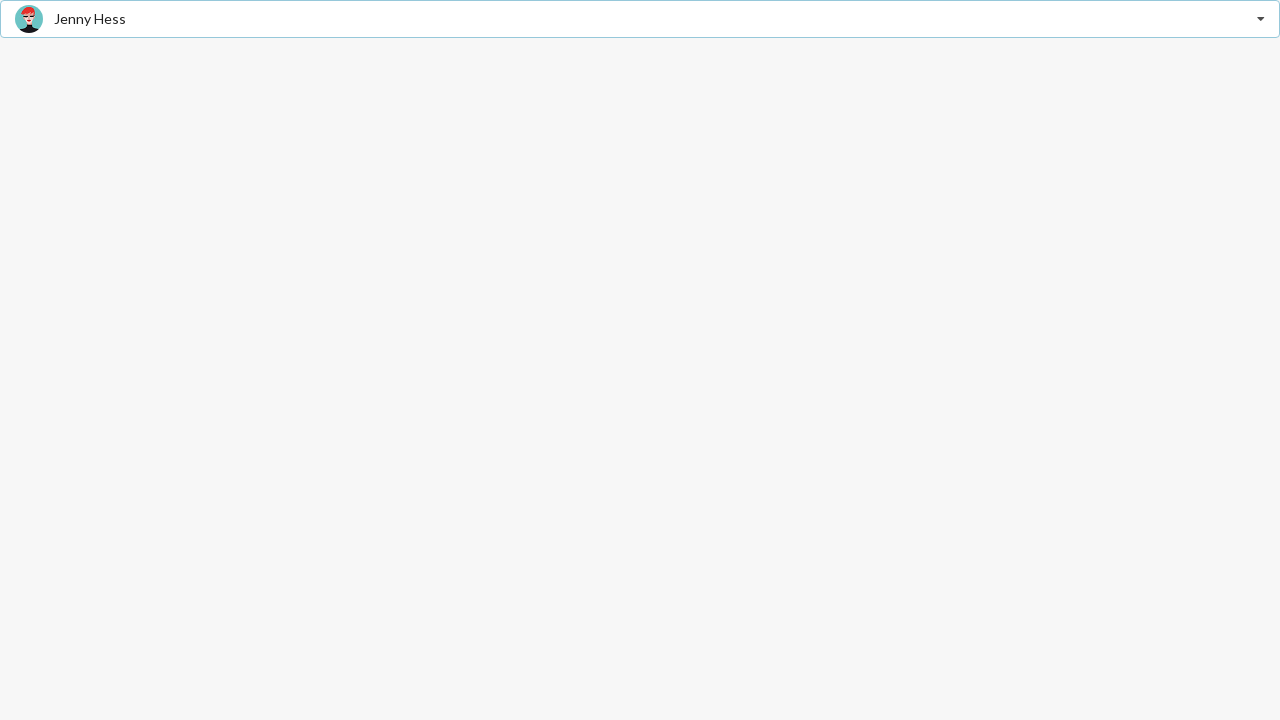